Navigates to Flipkart.com homepage to verify the page loads successfully

Starting URL: https://flipkart.com

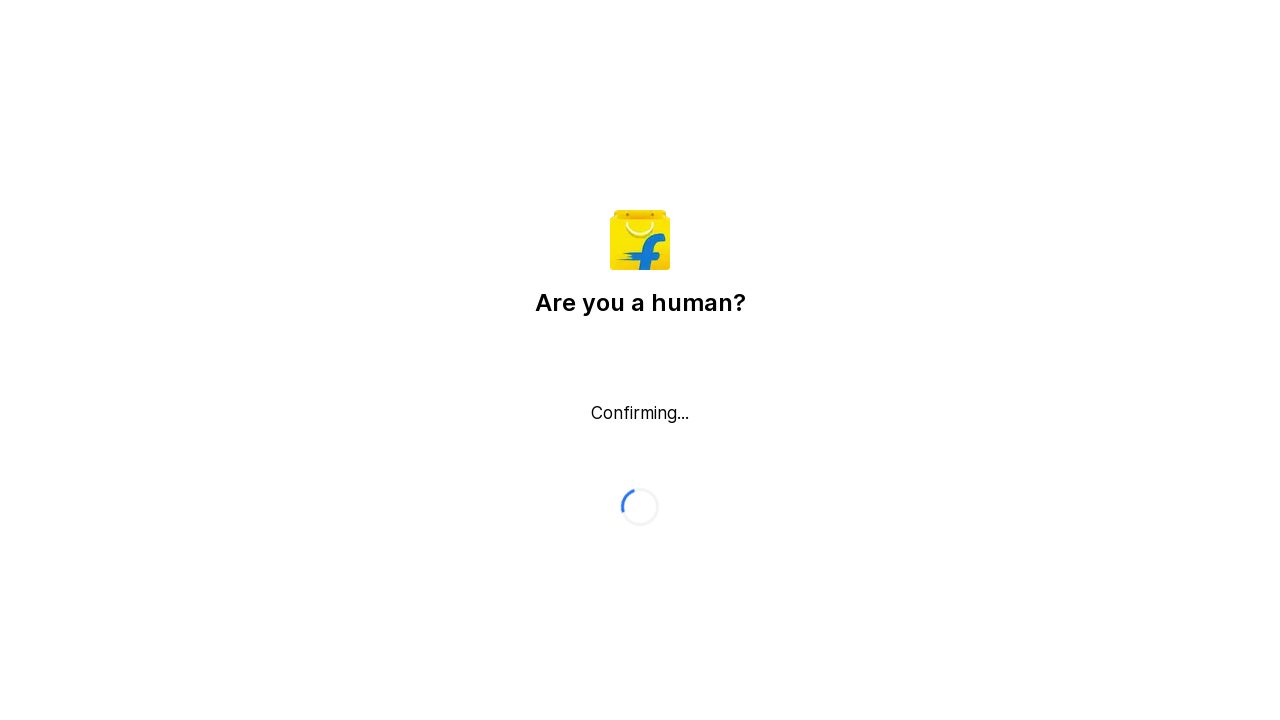

Waited for page to reach networkidle state on Flipkart.com homepage
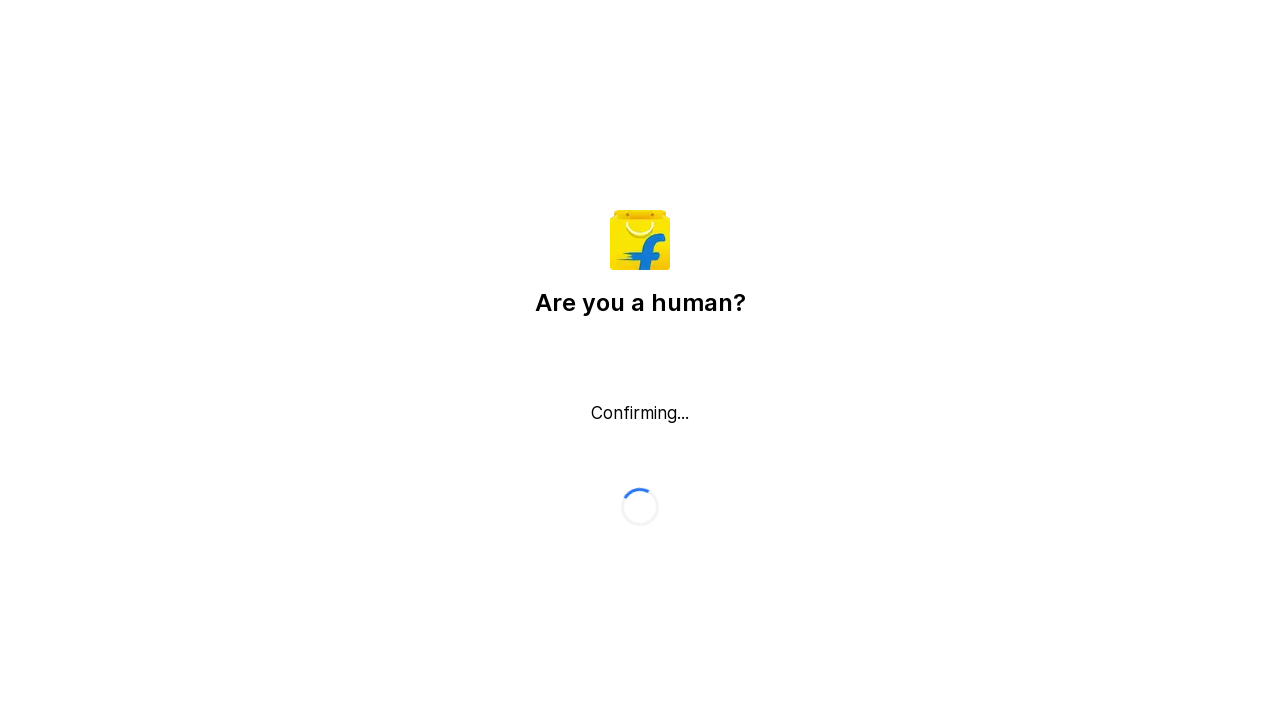

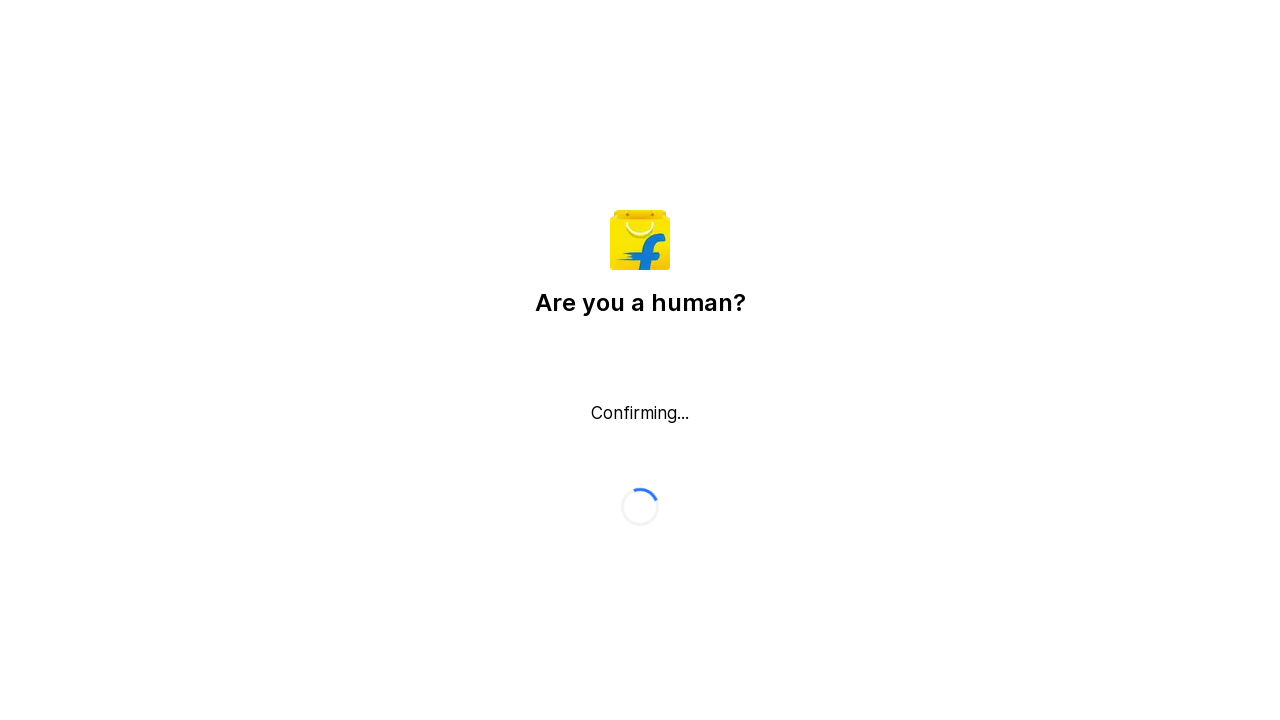